Navigates to GlobalSQA website's Trainings section and enters a search query in the search field

Starting URL: https://www.globalsqa.com/#Trainings

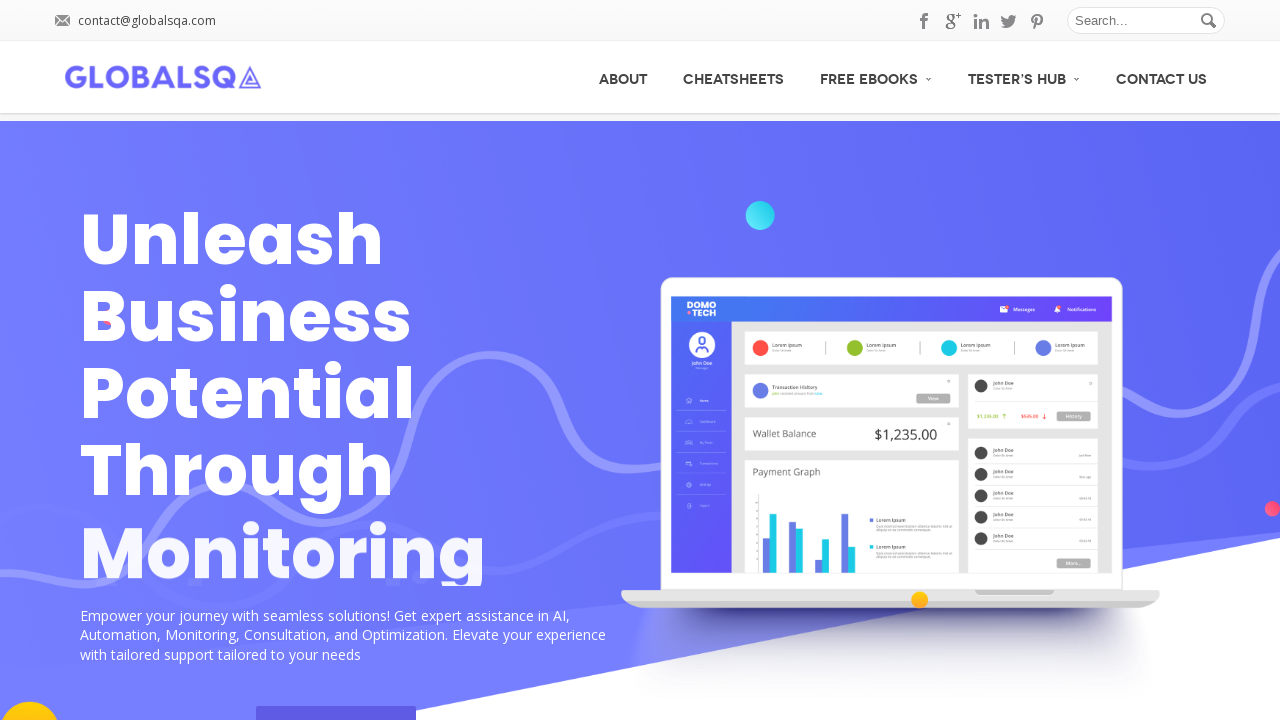

Search field with ID 's' is now available
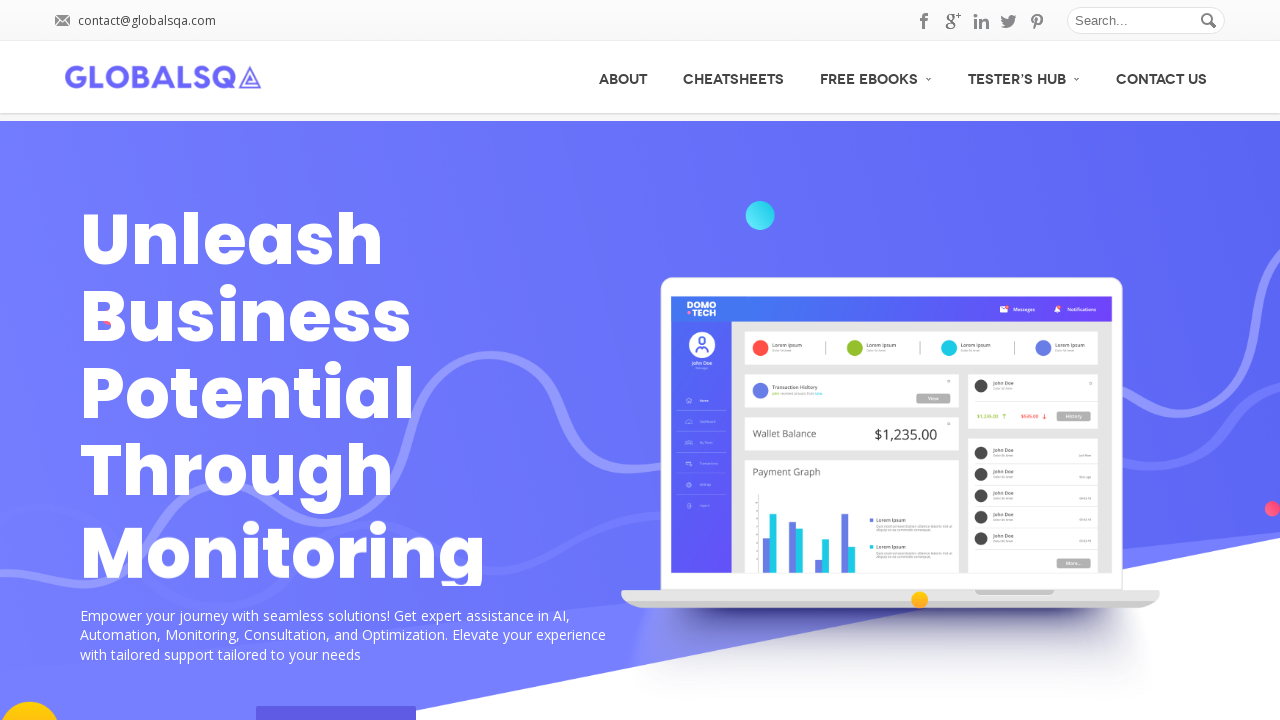

Entered 'hello' in the search field on #s
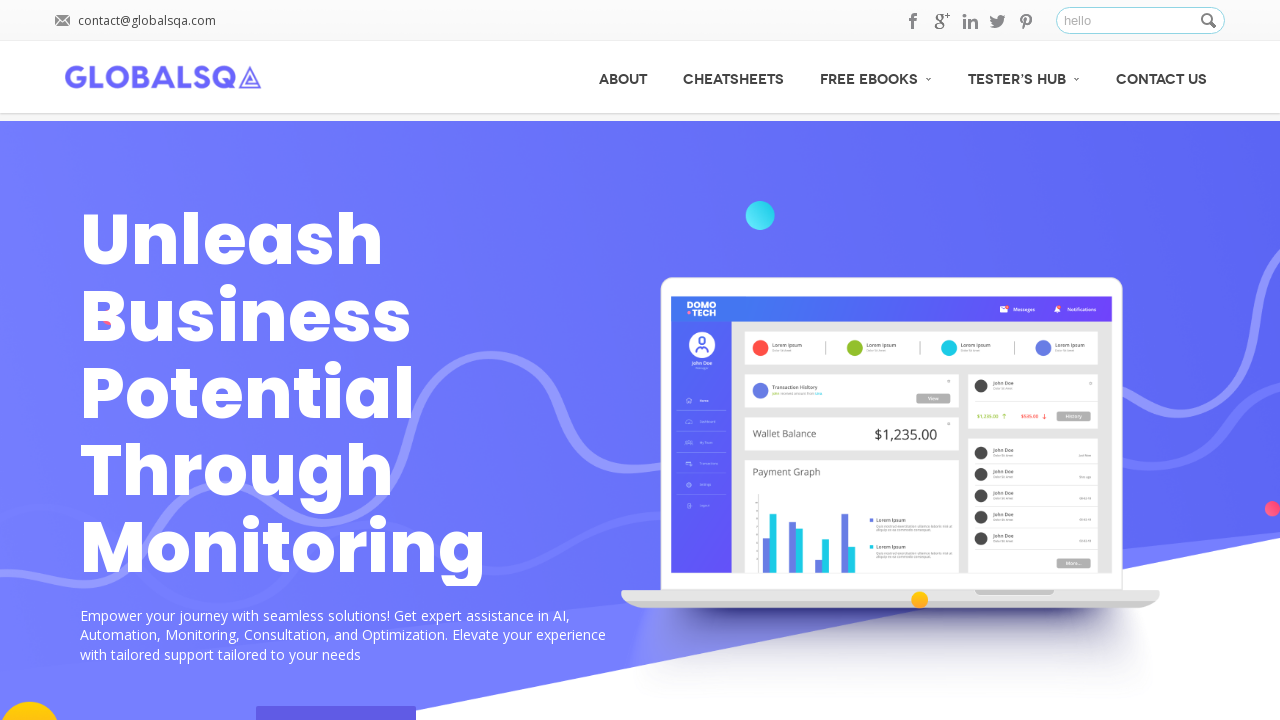

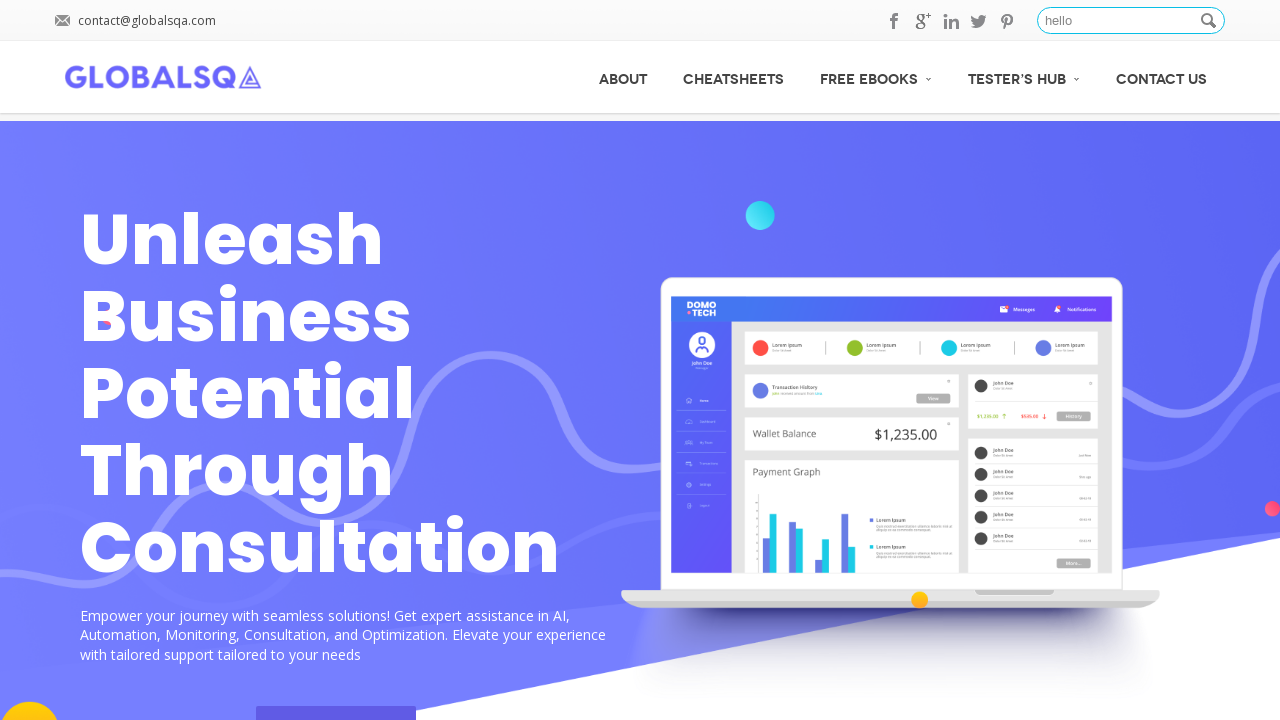